Tests adding a to-do item to the sample to-do application by entering text and submitting, then verifying the item is displayed.

Starting URL: https://lambdatest.github.io/sample-todo-app/

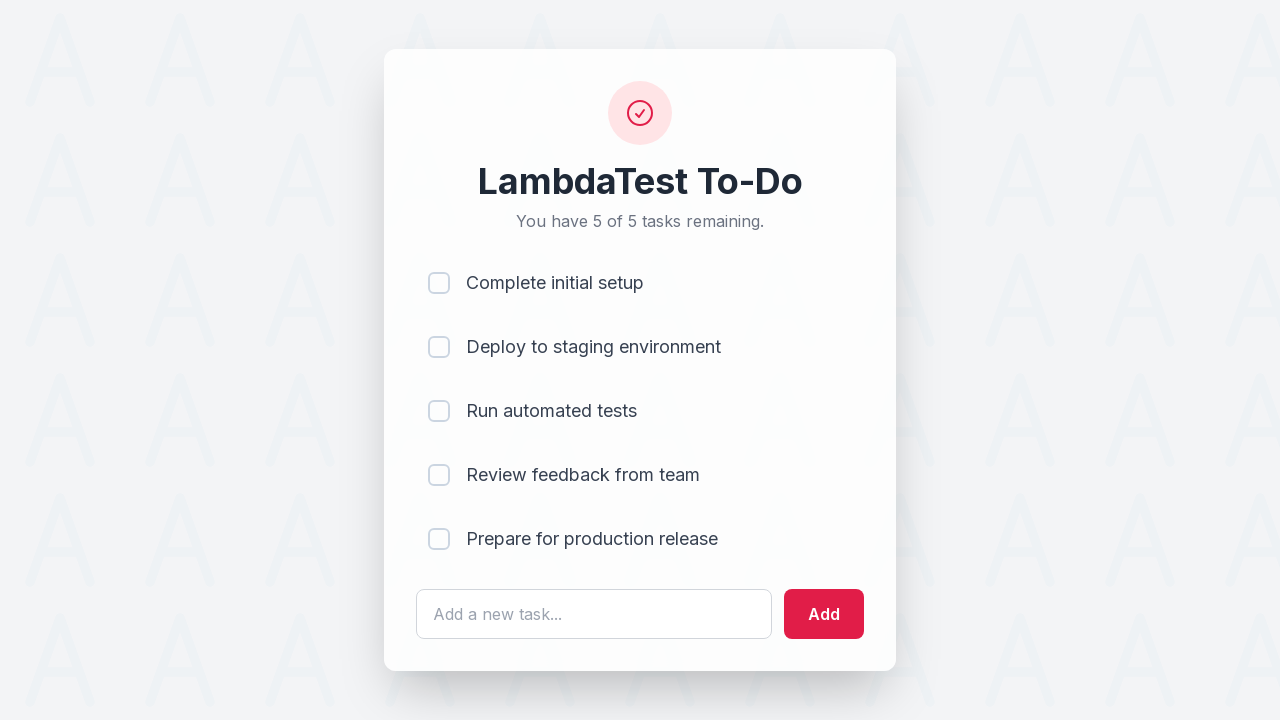

Filled to-do text input with 'Learn Playwright' on #sampletodotext
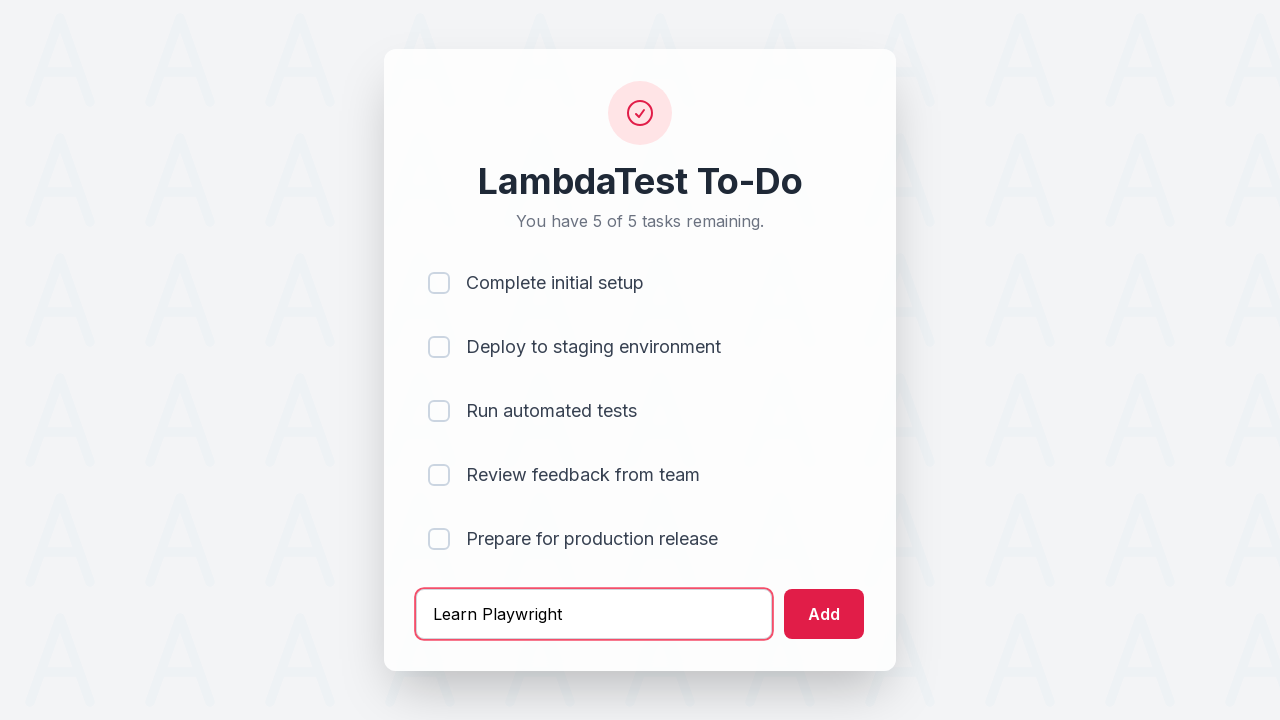

Pressed Enter to submit the to-do item on #sampletodotext
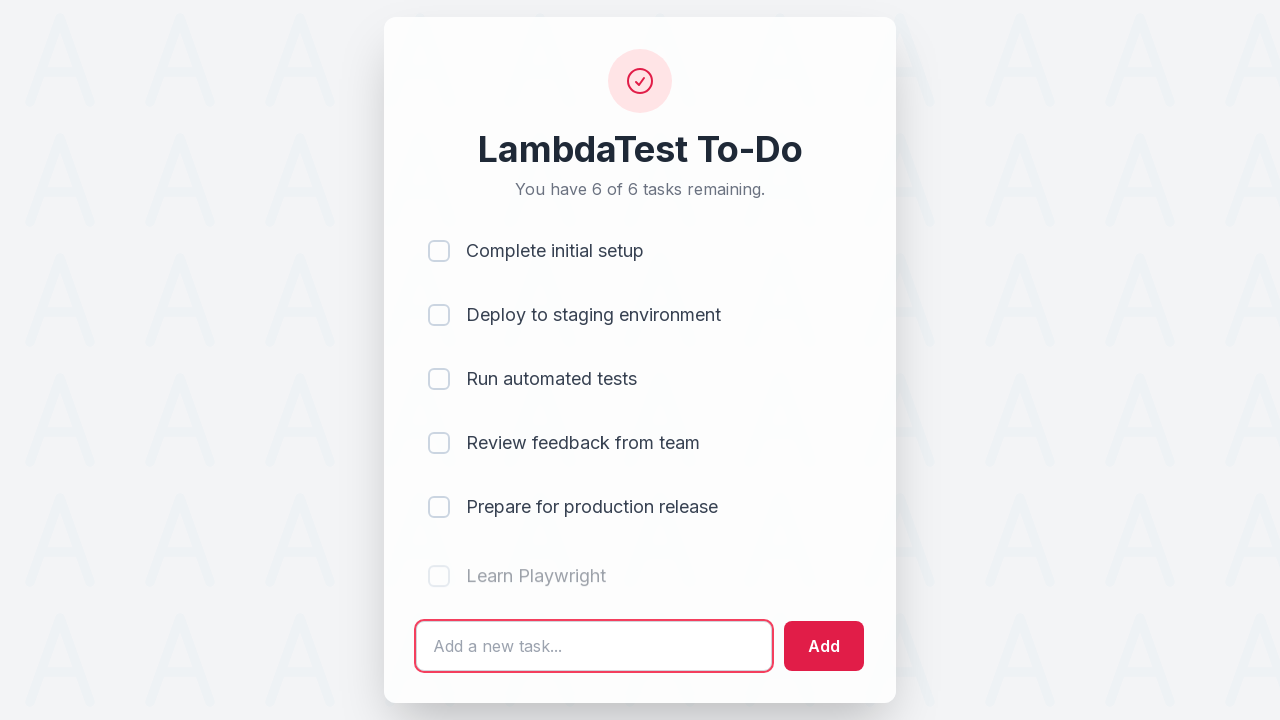

New to-do item appeared in the list
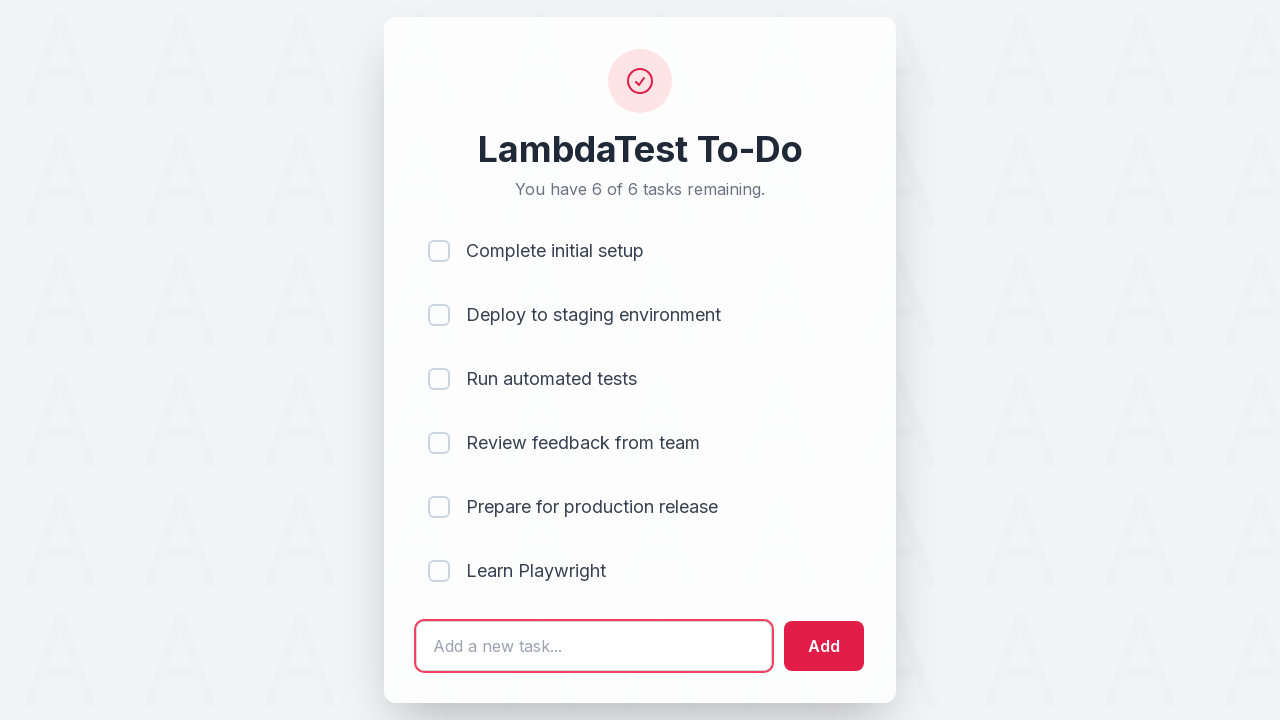

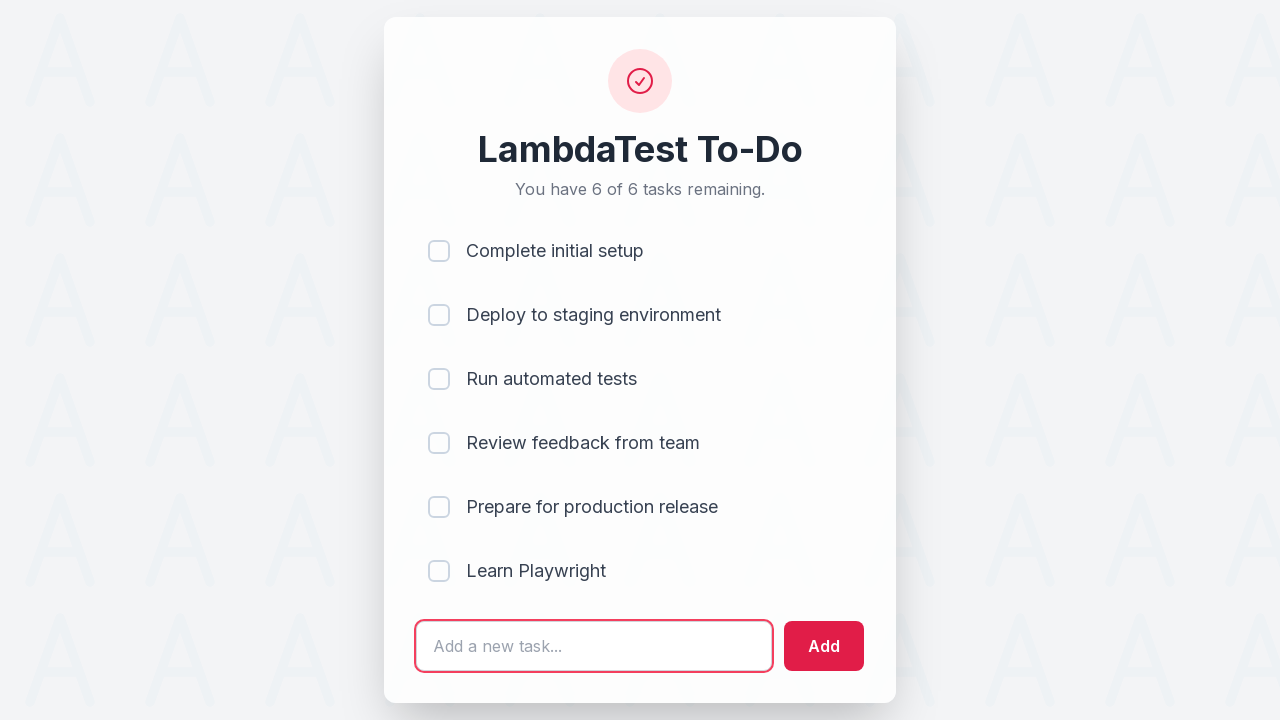